Tests adding and then removing elements by clicking "Add Element" 10 times, then clicking all 10 delete buttons, and verifying no delete buttons remain

Starting URL: https://the-internet.herokuapp.com/add_remove_elements/

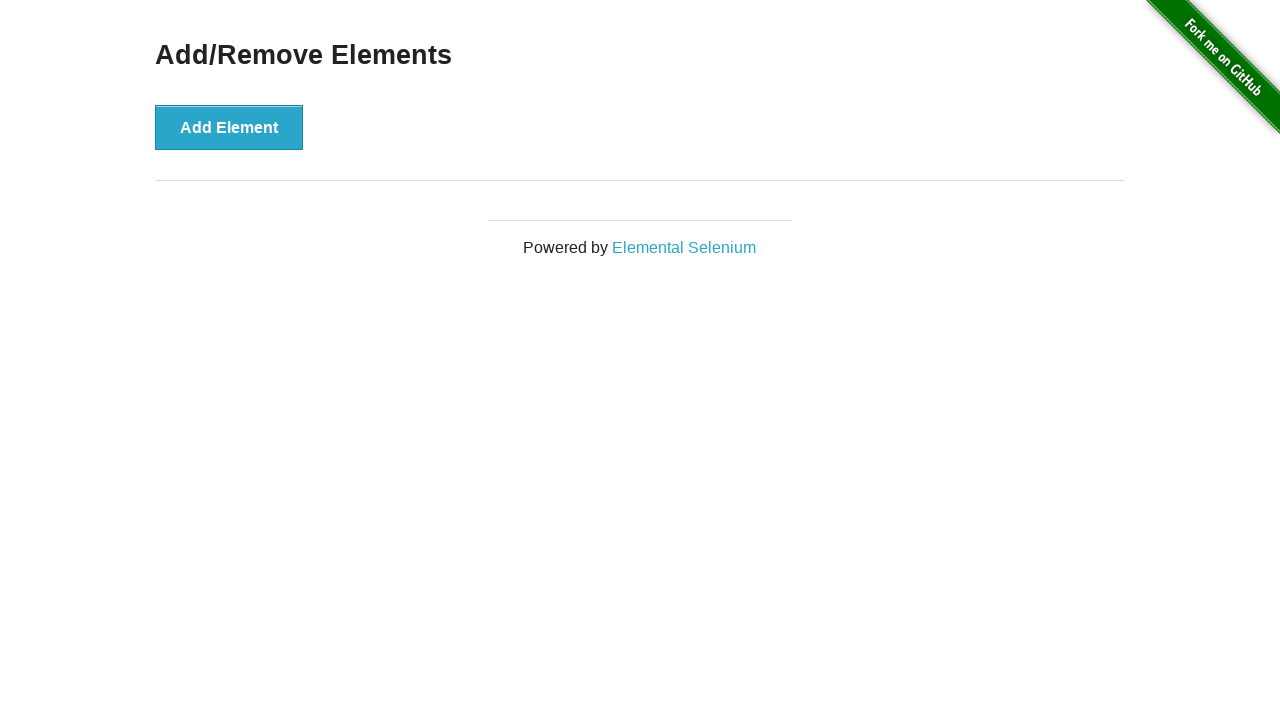

Clicked 'Add Element' button (iteration 1/10) at (229, 127) on button:has-text('Add Element')
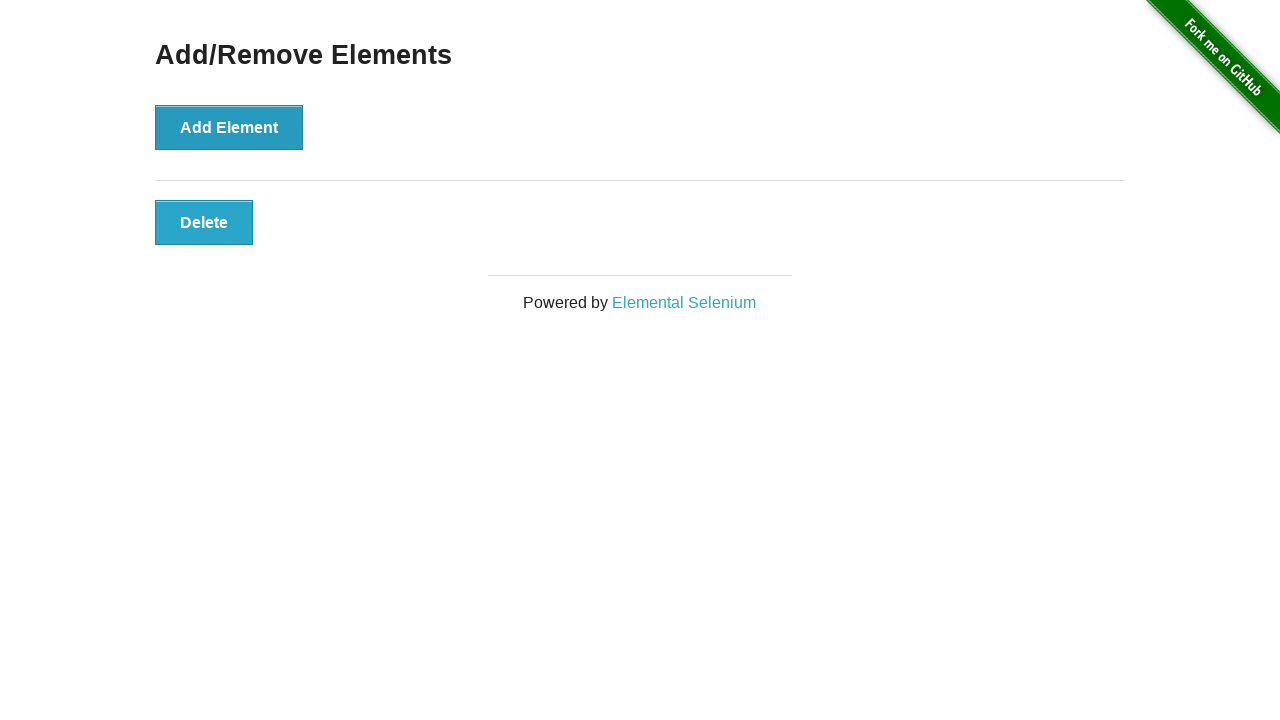

Clicked 'Add Element' button (iteration 2/10) at (229, 127) on button:has-text('Add Element')
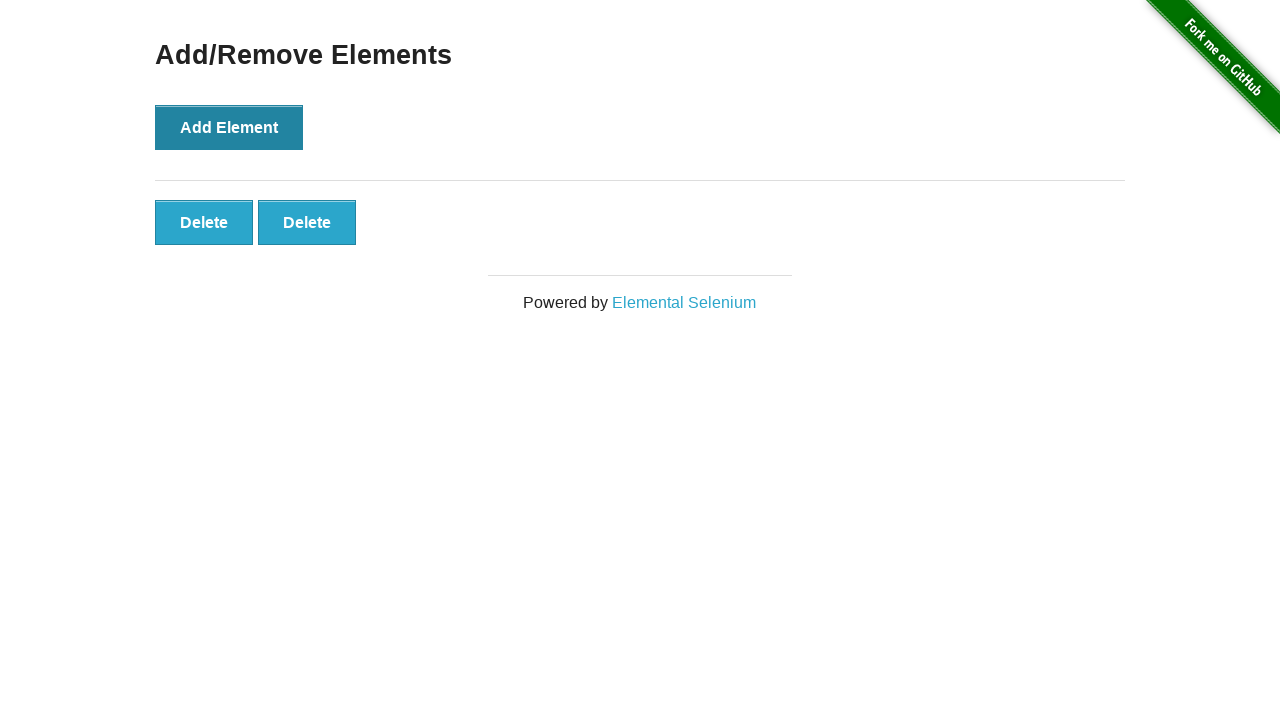

Clicked 'Add Element' button (iteration 3/10) at (229, 127) on button:has-text('Add Element')
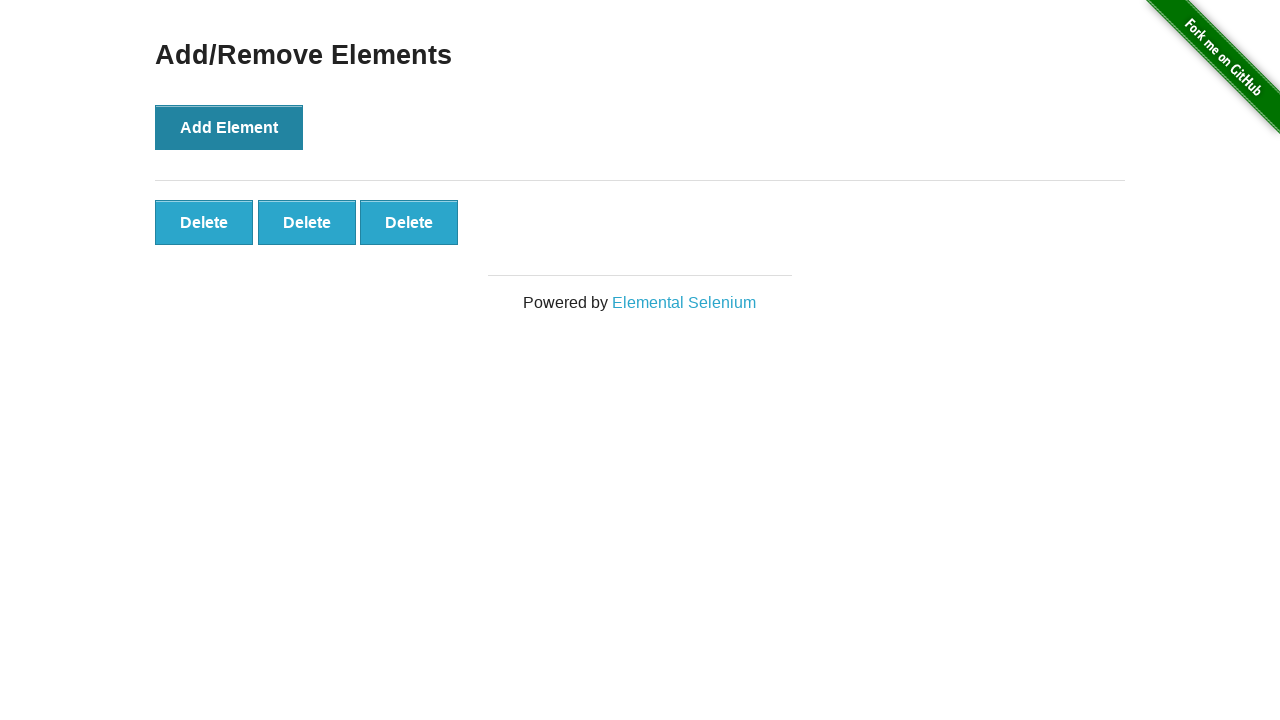

Clicked 'Add Element' button (iteration 4/10) at (229, 127) on button:has-text('Add Element')
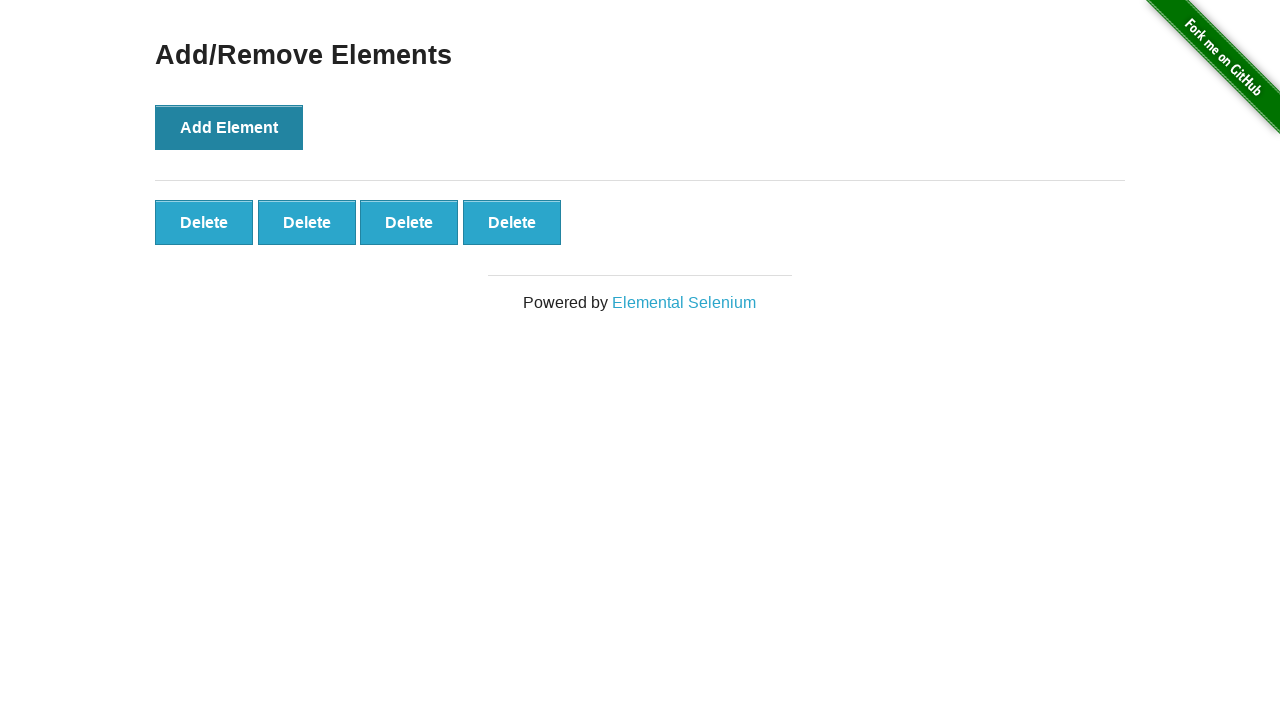

Clicked 'Add Element' button (iteration 5/10) at (229, 127) on button:has-text('Add Element')
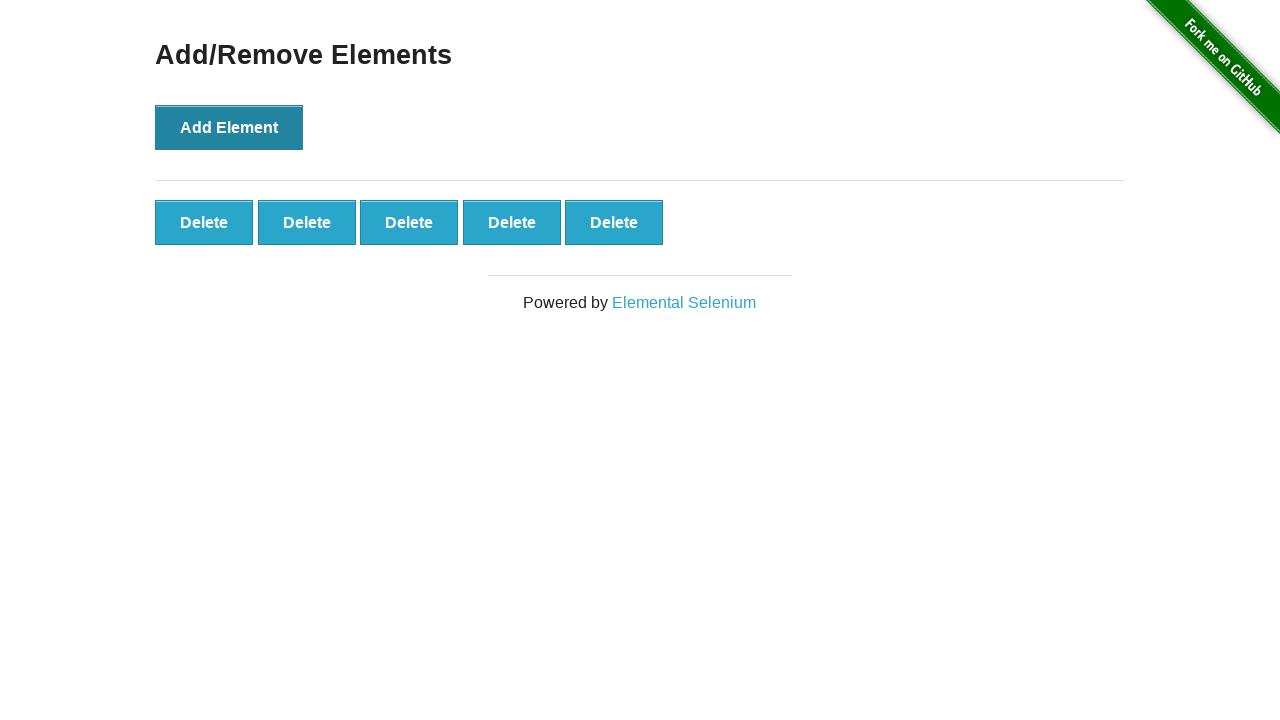

Clicked 'Add Element' button (iteration 6/10) at (229, 127) on button:has-text('Add Element')
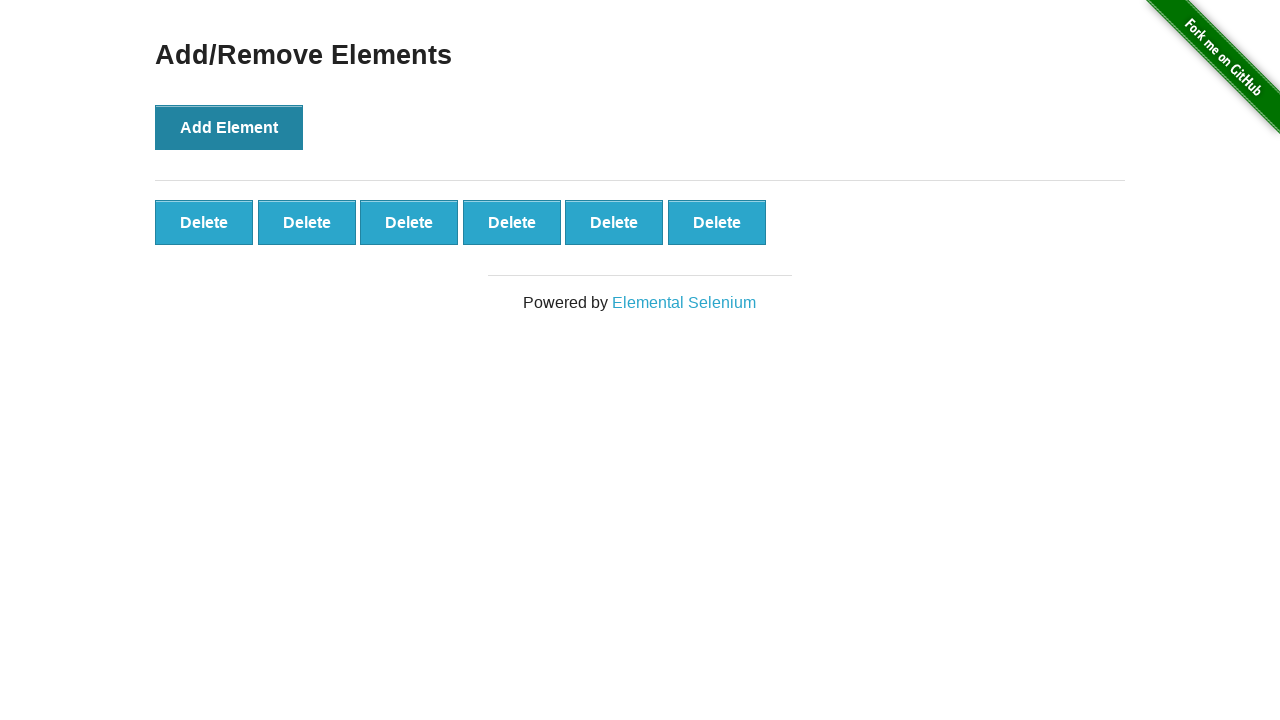

Clicked 'Add Element' button (iteration 7/10) at (229, 127) on button:has-text('Add Element')
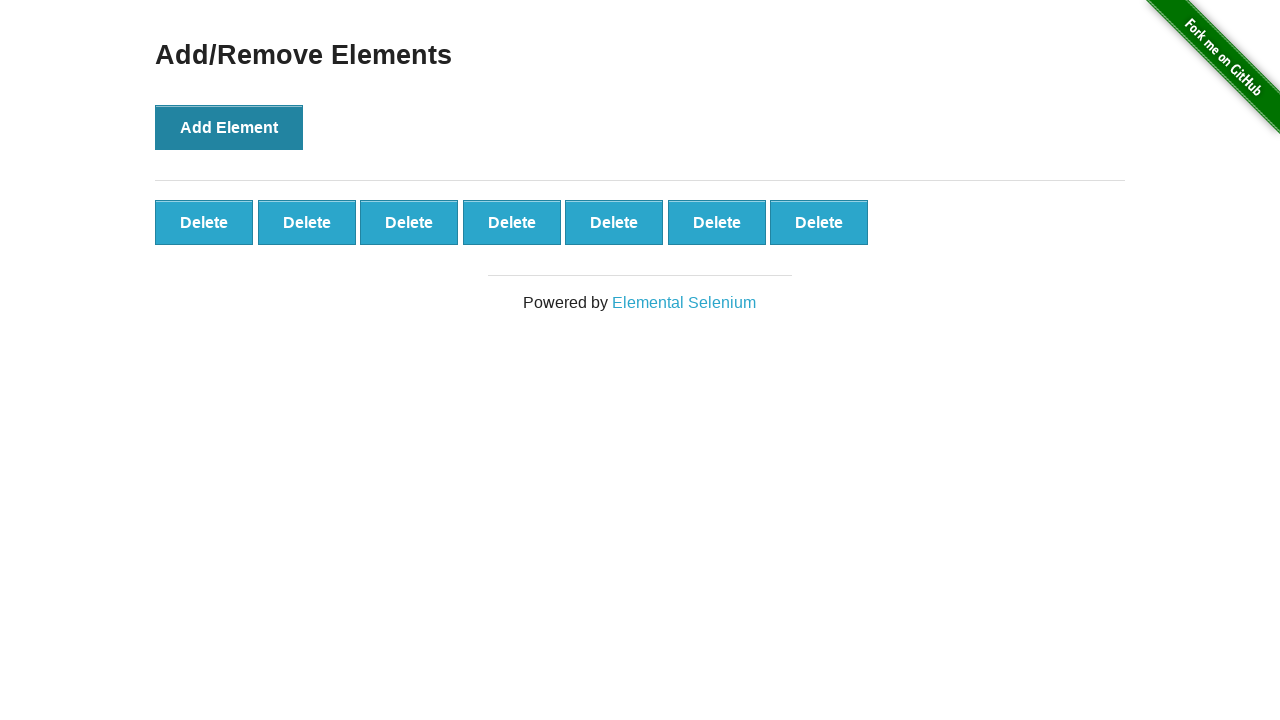

Clicked 'Add Element' button (iteration 8/10) at (229, 127) on button:has-text('Add Element')
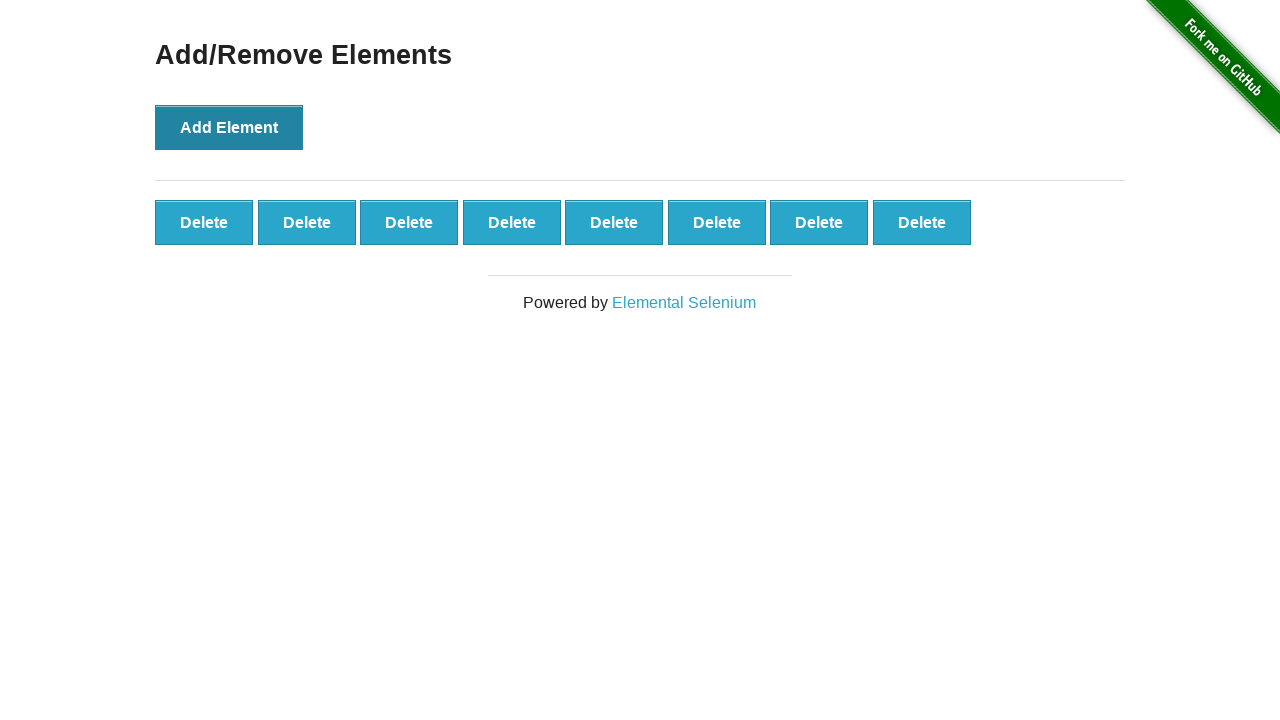

Clicked 'Add Element' button (iteration 9/10) at (229, 127) on button:has-text('Add Element')
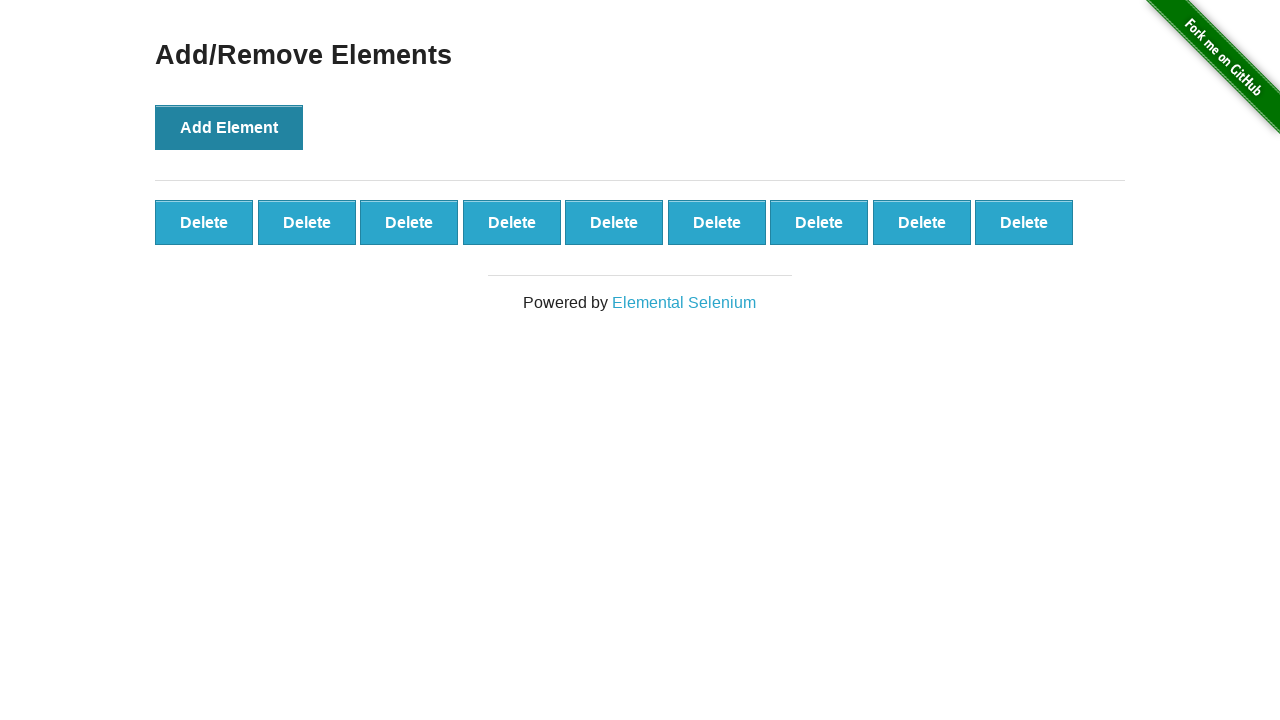

Clicked 'Add Element' button (iteration 10/10) at (229, 127) on button:has-text('Add Element')
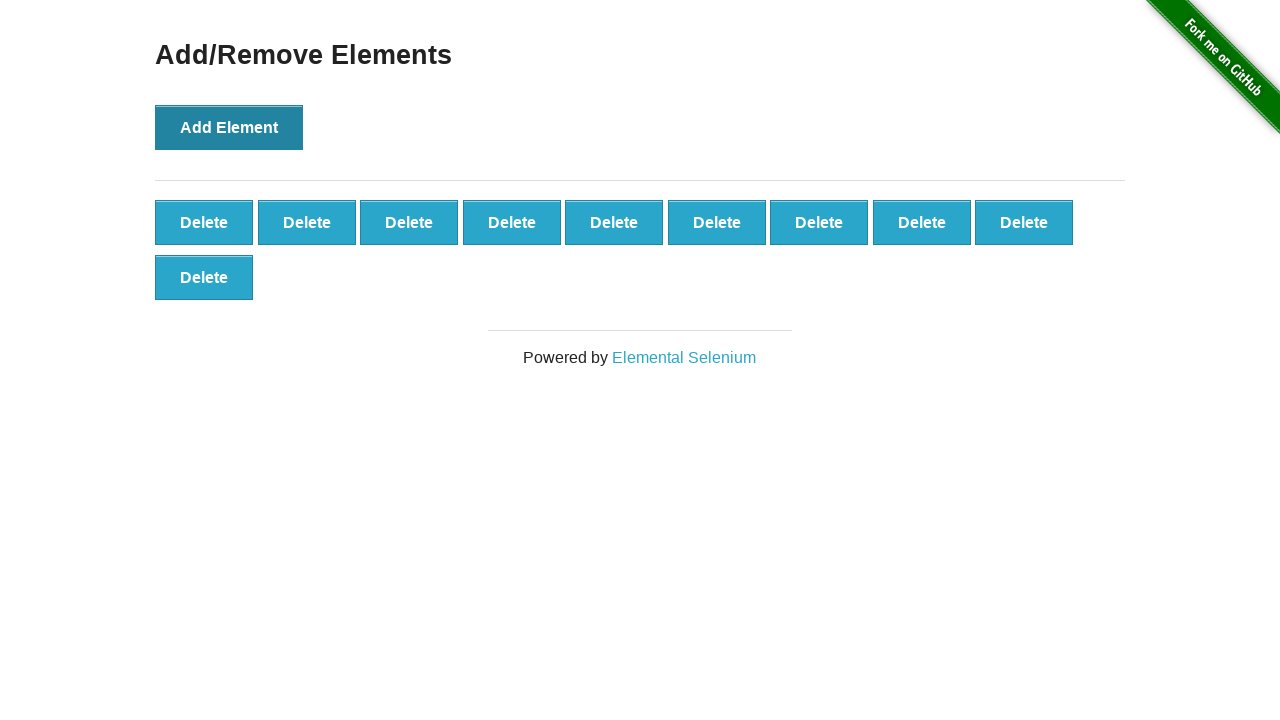

Clicked delete button to remove element (iteration 1/10) at (204, 222) on .added-manually >> nth=0
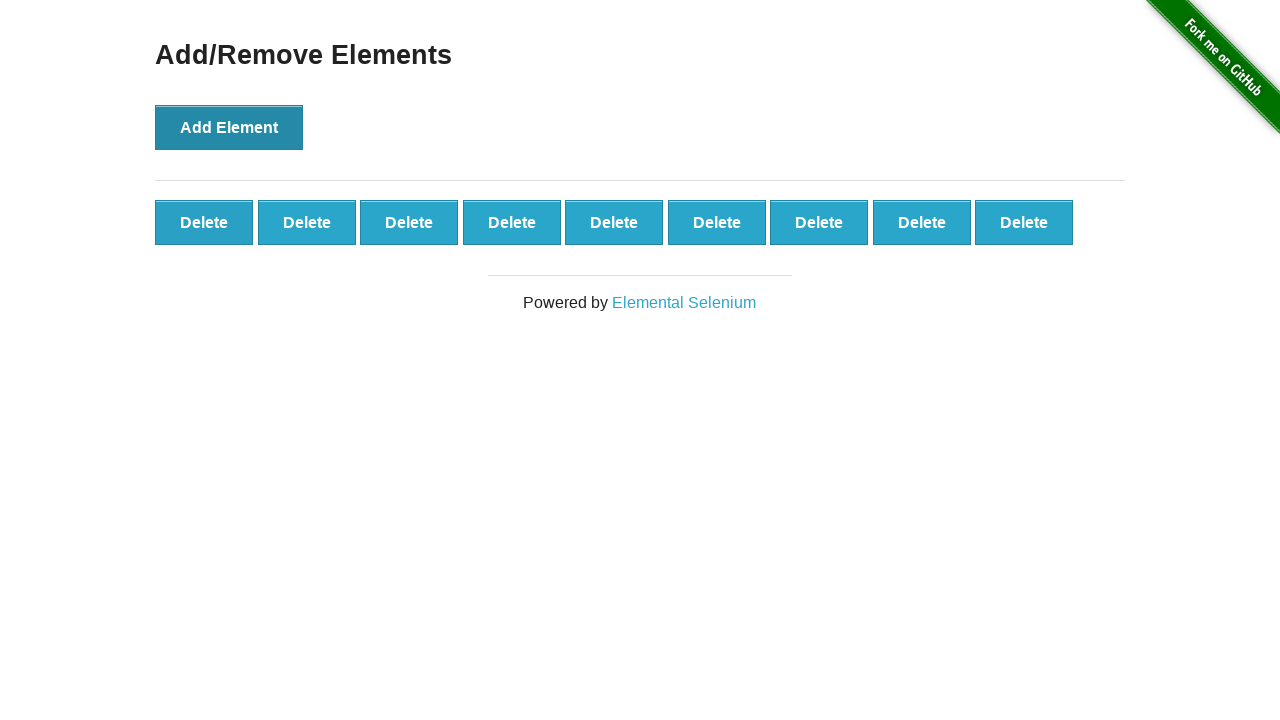

Clicked delete button to remove element (iteration 2/10) at (204, 222) on .added-manually >> nth=0
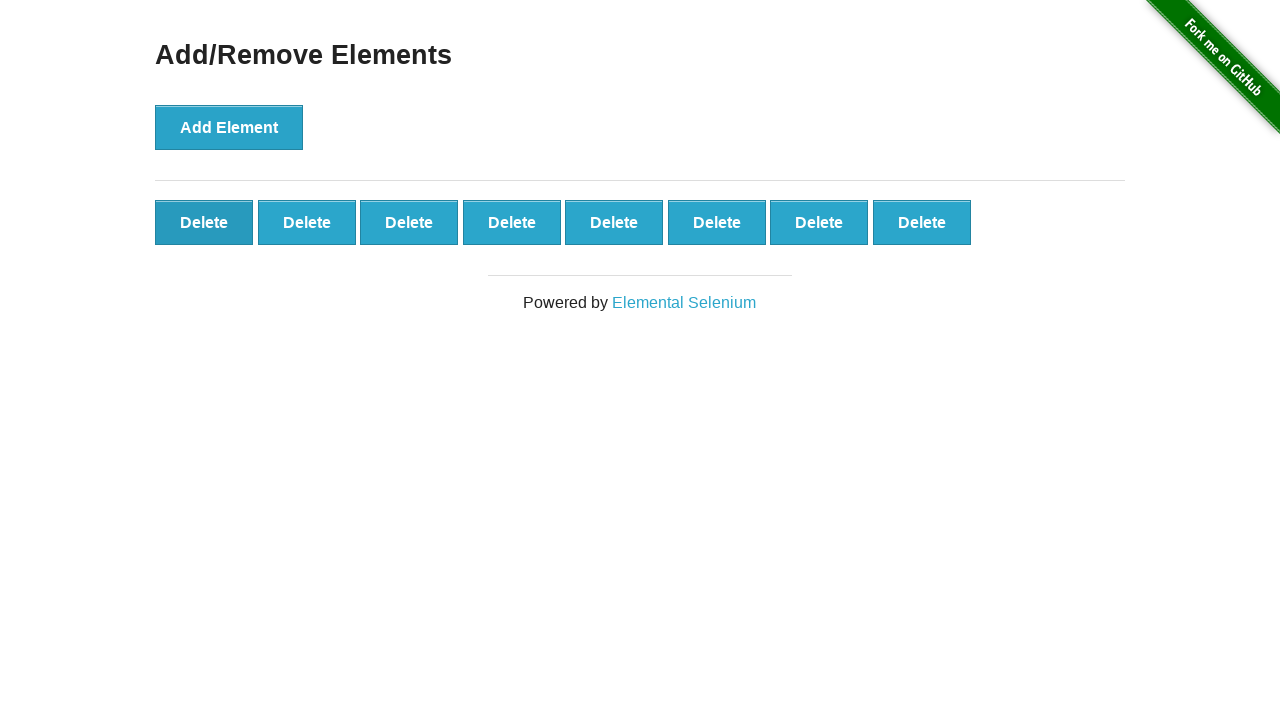

Clicked delete button to remove element (iteration 3/10) at (204, 222) on .added-manually >> nth=0
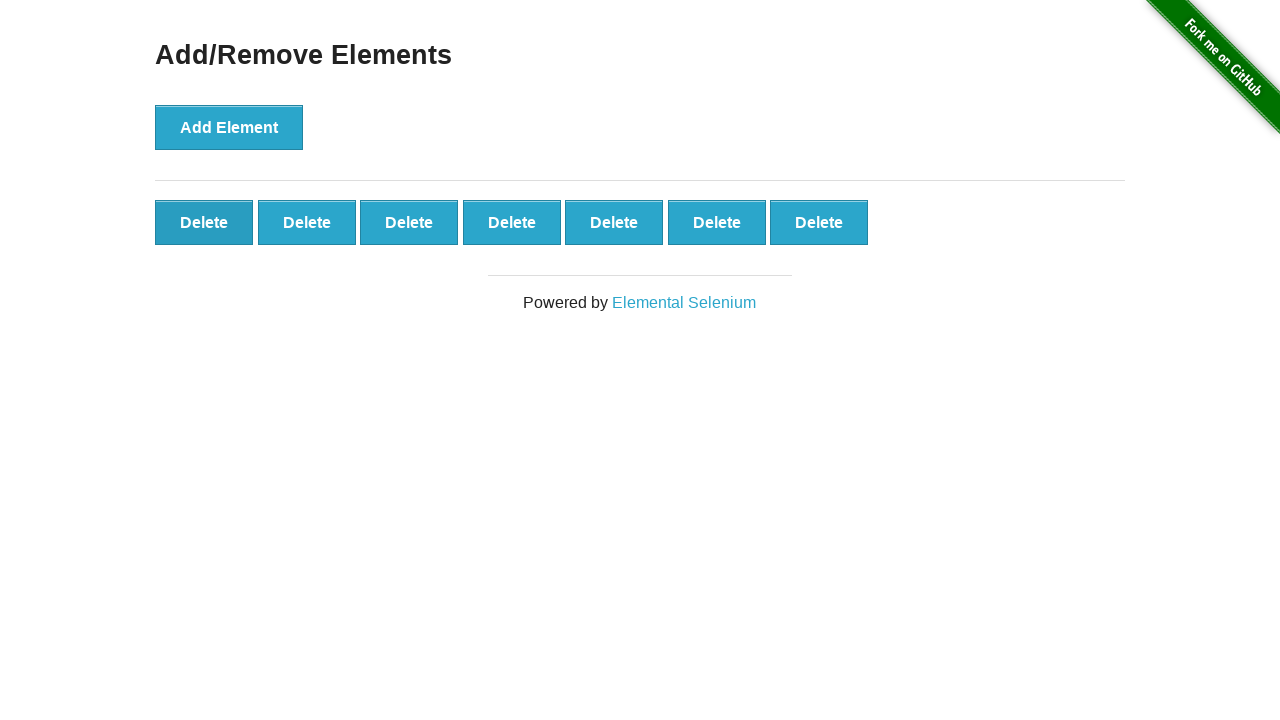

Clicked delete button to remove element (iteration 4/10) at (204, 222) on .added-manually >> nth=0
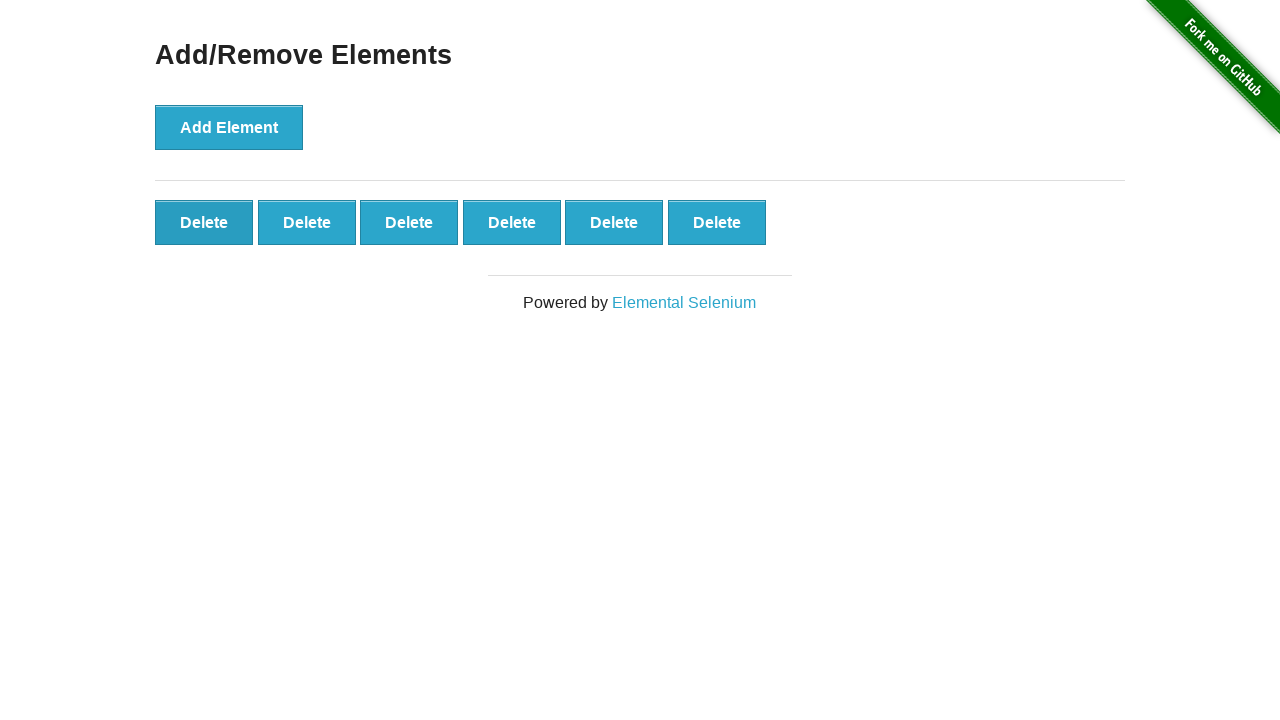

Clicked delete button to remove element (iteration 5/10) at (204, 222) on .added-manually >> nth=0
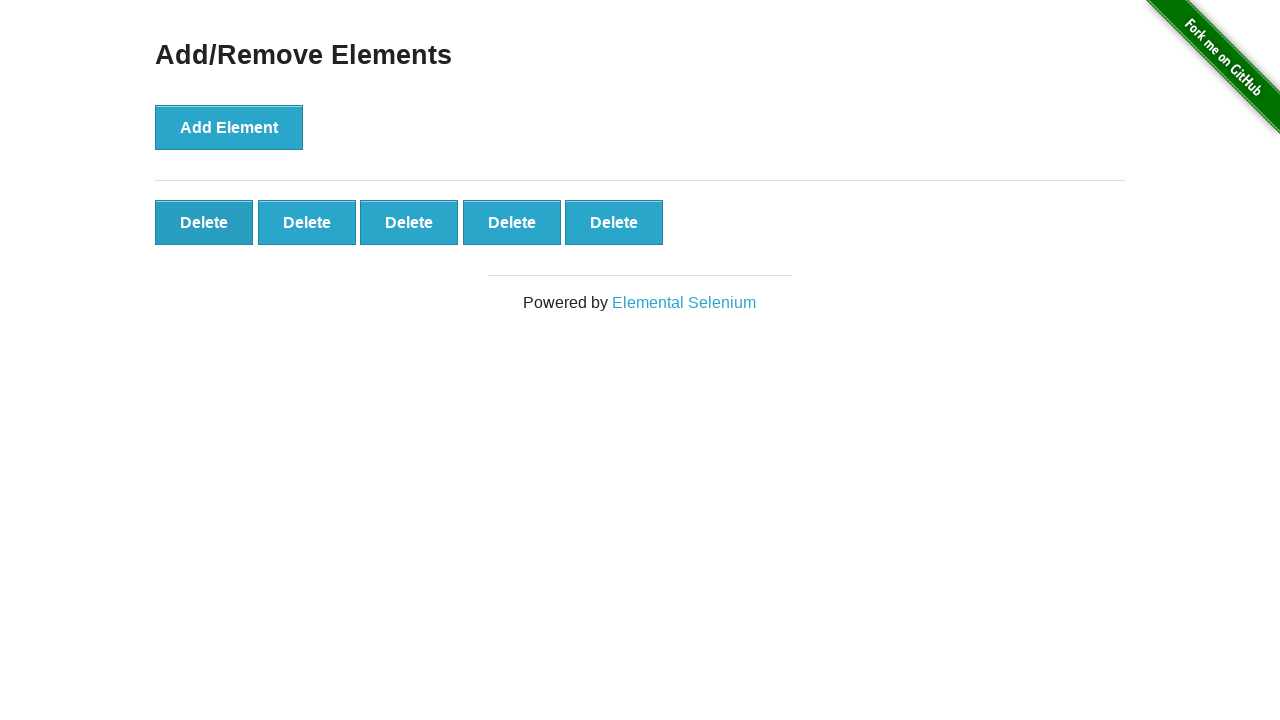

Clicked delete button to remove element (iteration 6/10) at (204, 222) on .added-manually >> nth=0
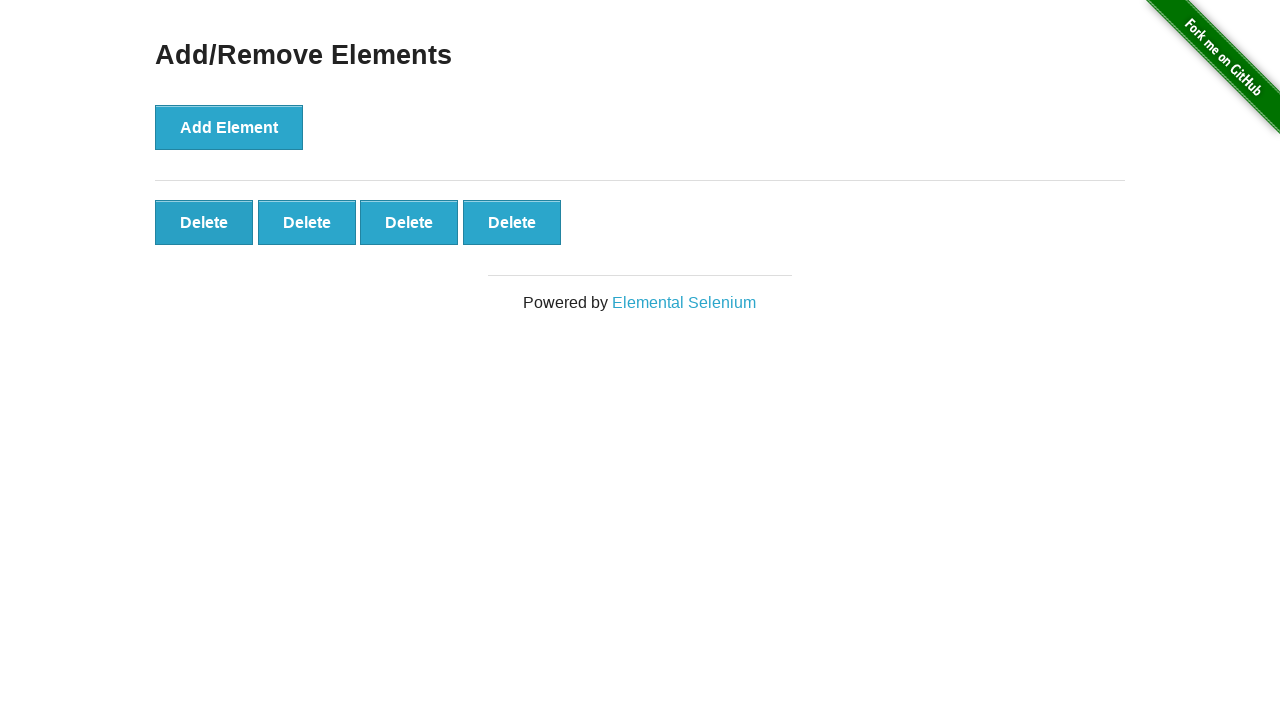

Clicked delete button to remove element (iteration 7/10) at (204, 222) on .added-manually >> nth=0
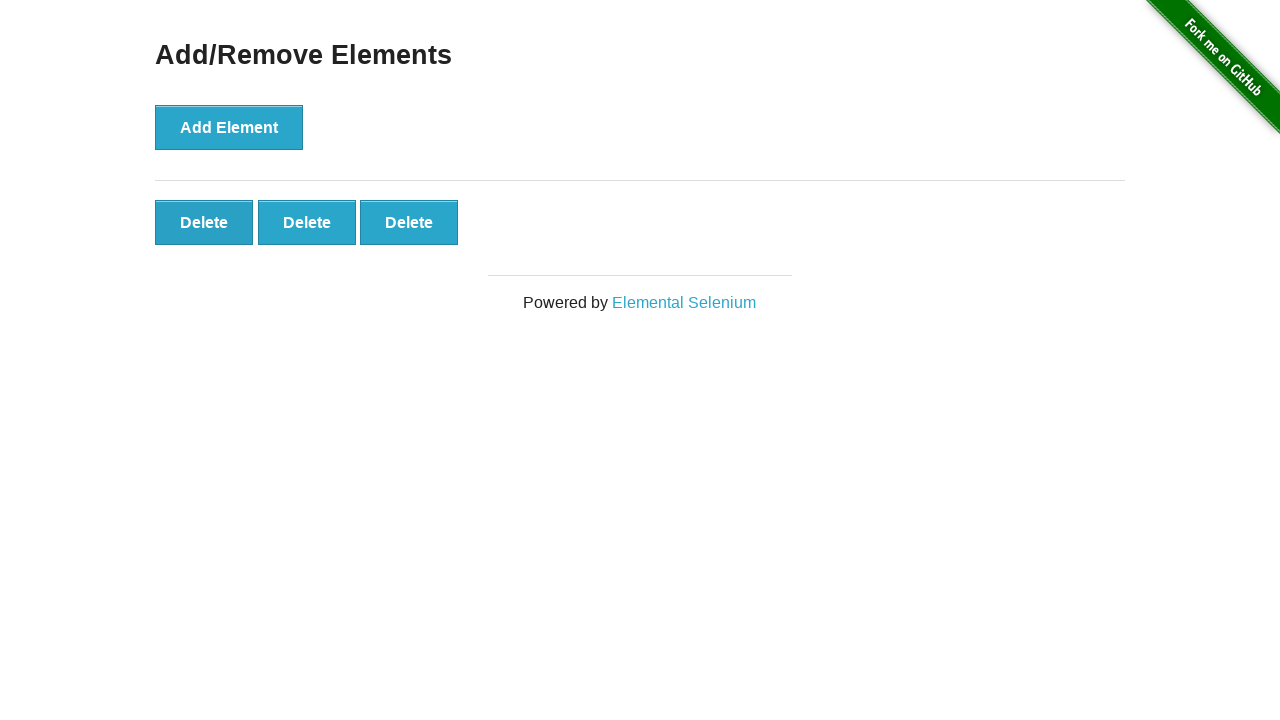

Clicked delete button to remove element (iteration 8/10) at (204, 222) on .added-manually >> nth=0
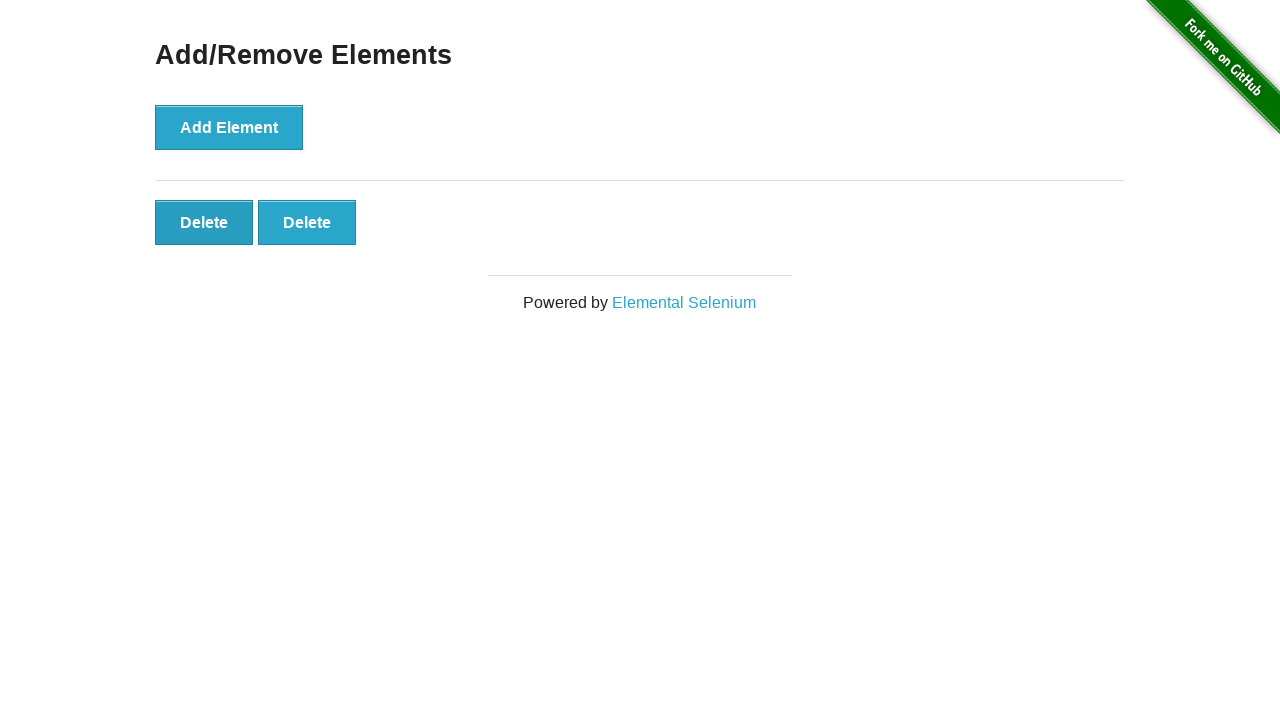

Clicked delete button to remove element (iteration 9/10) at (204, 222) on .added-manually >> nth=0
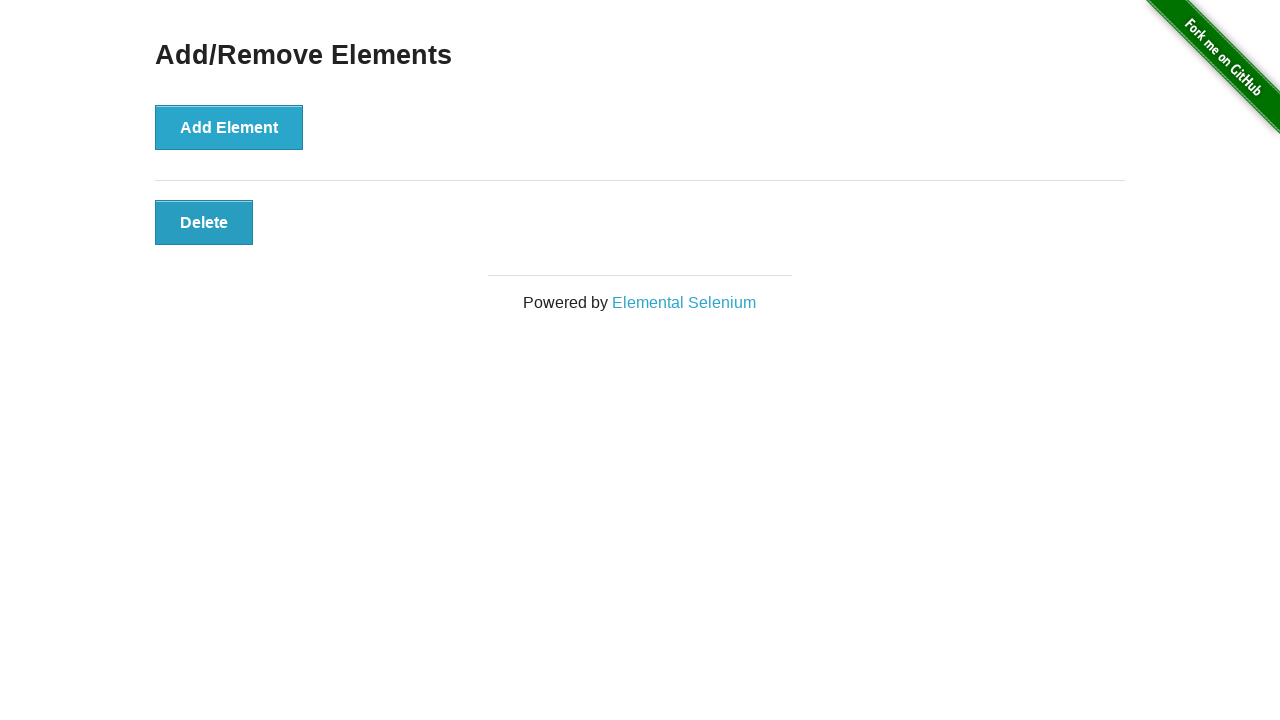

Clicked delete button to remove element (iteration 10/10) at (204, 222) on .added-manually >> nth=0
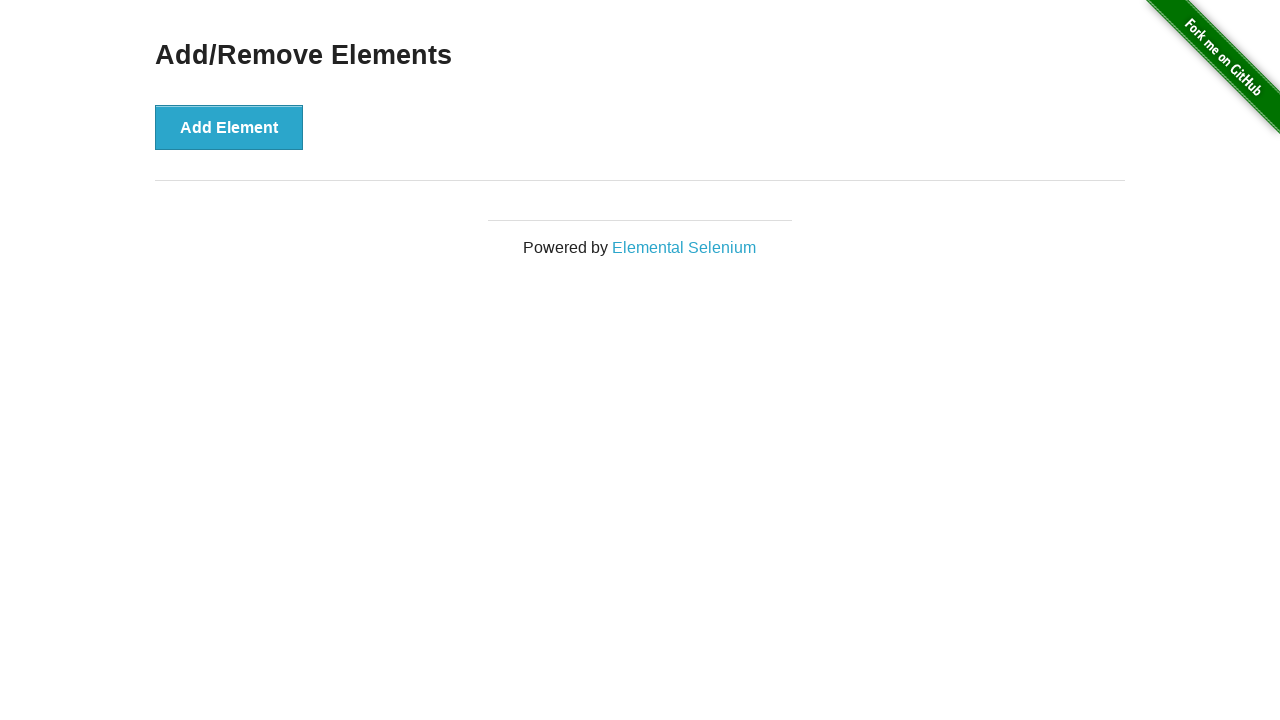

Verified that no delete buttons remain on the page
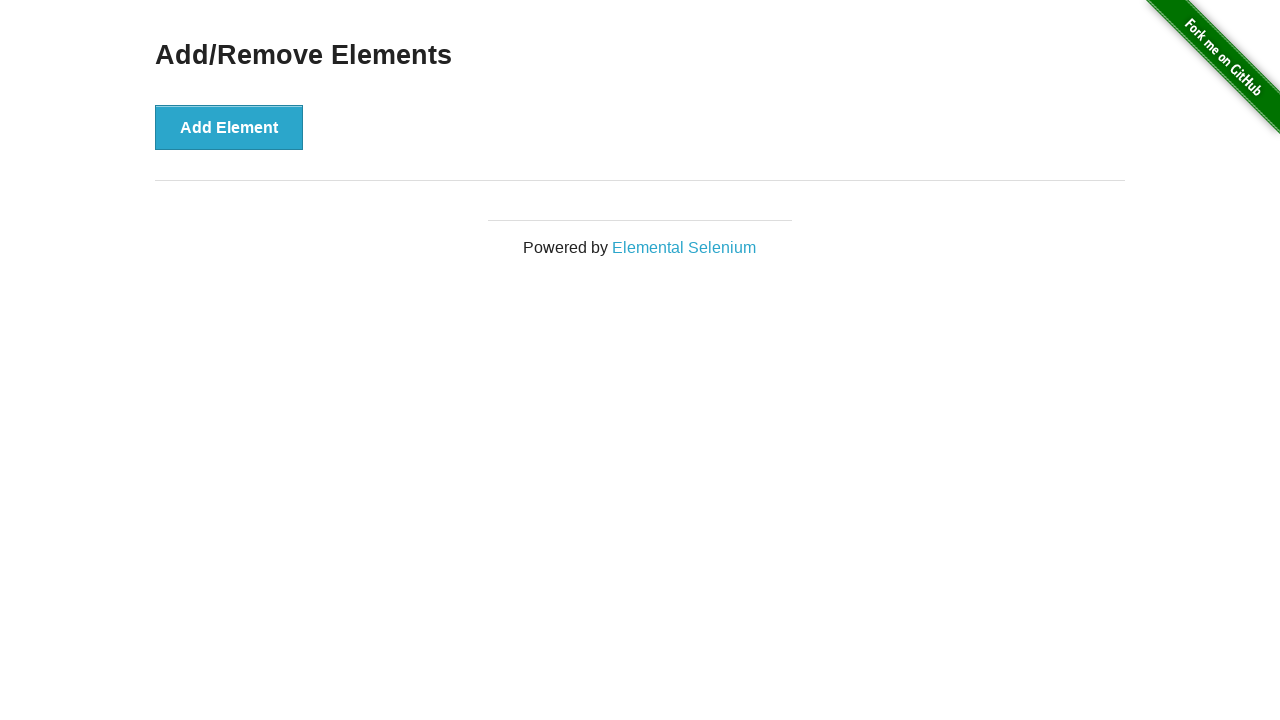

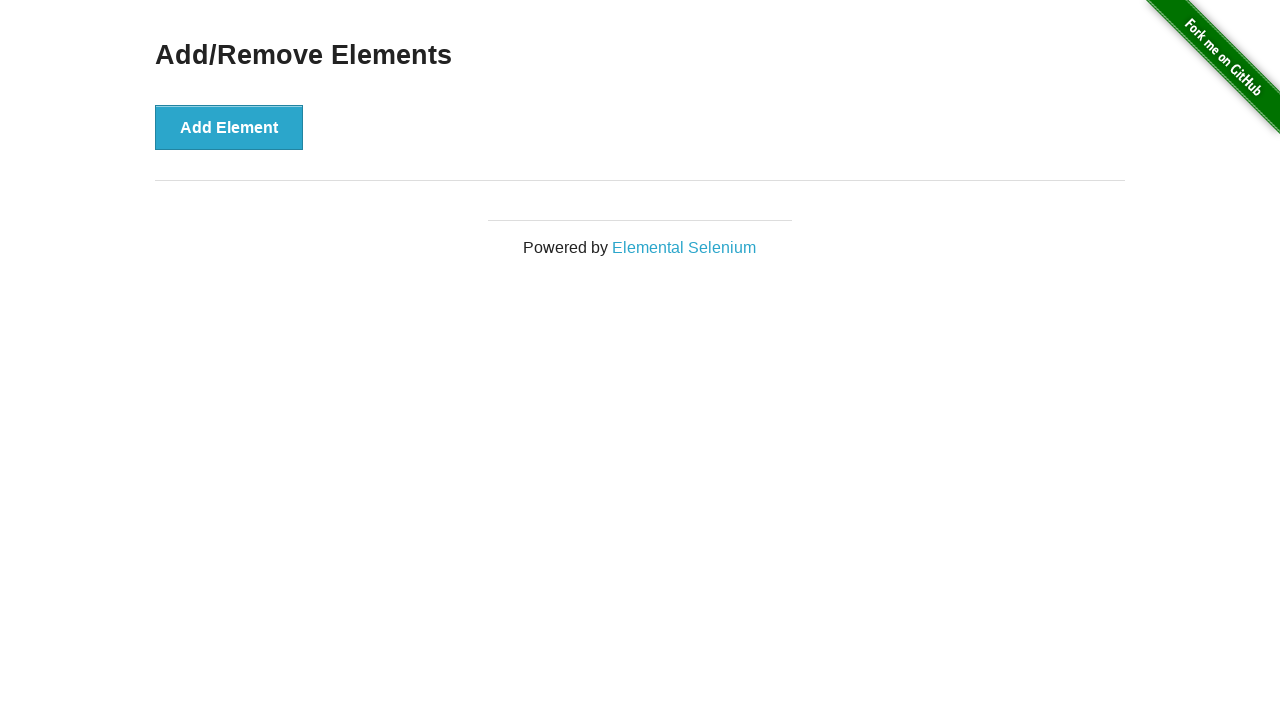